Tests file download functionality by clicking on a download link and verifying the file is downloaded

Starting URL: http://the-internet.herokuapp.com/download

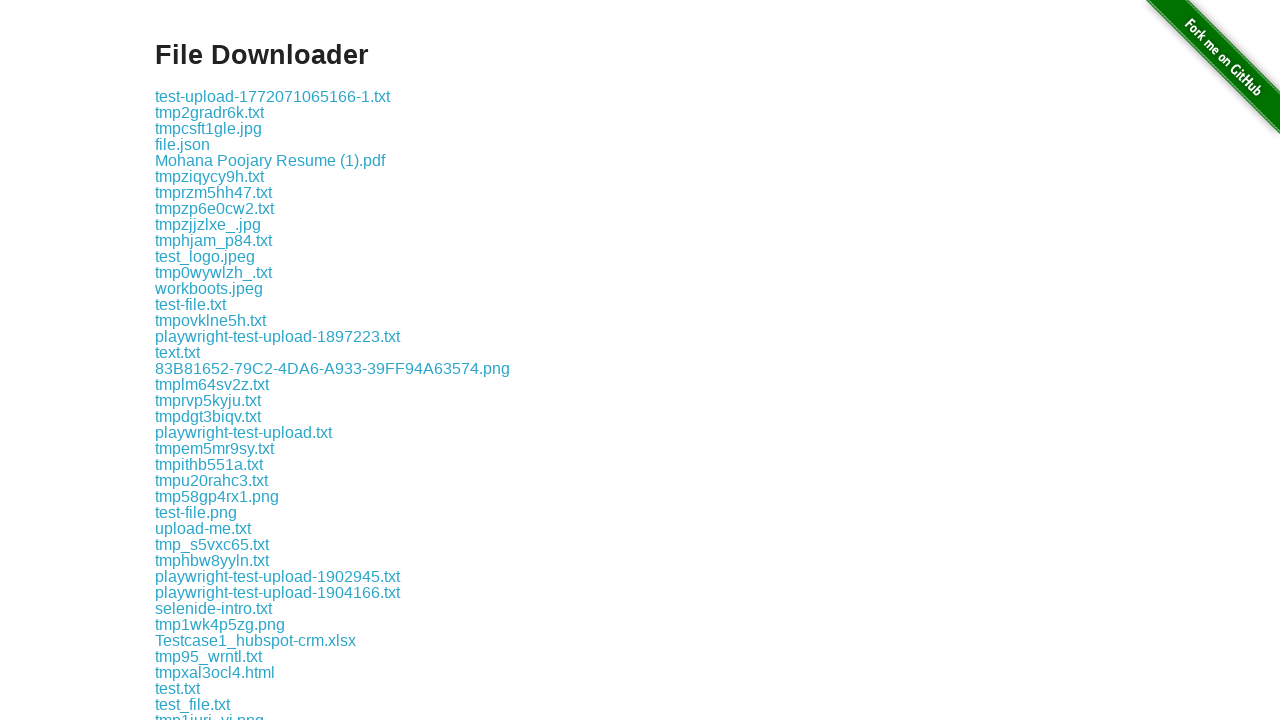

Clicked on file download link 'some-file.txt' at (198, 360) on a:text('some-file.txt')
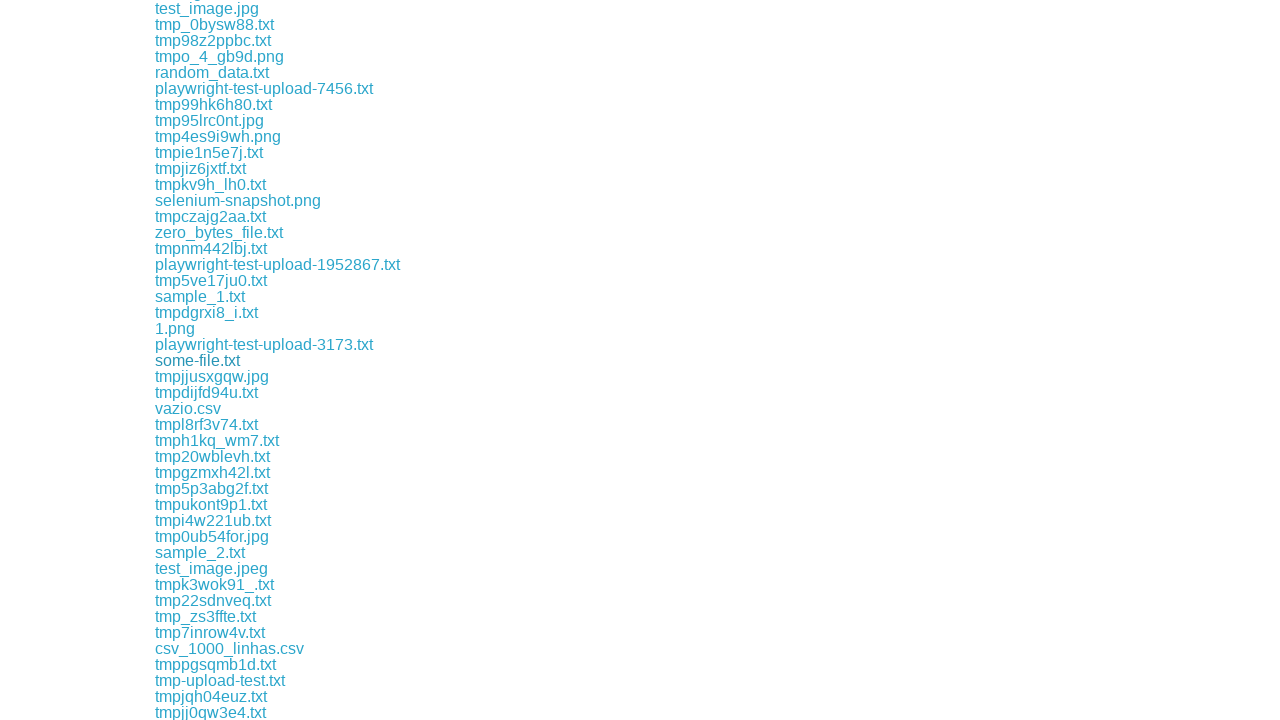

Clicked download link and file download started at (198, 360) on a:text('some-file.txt')
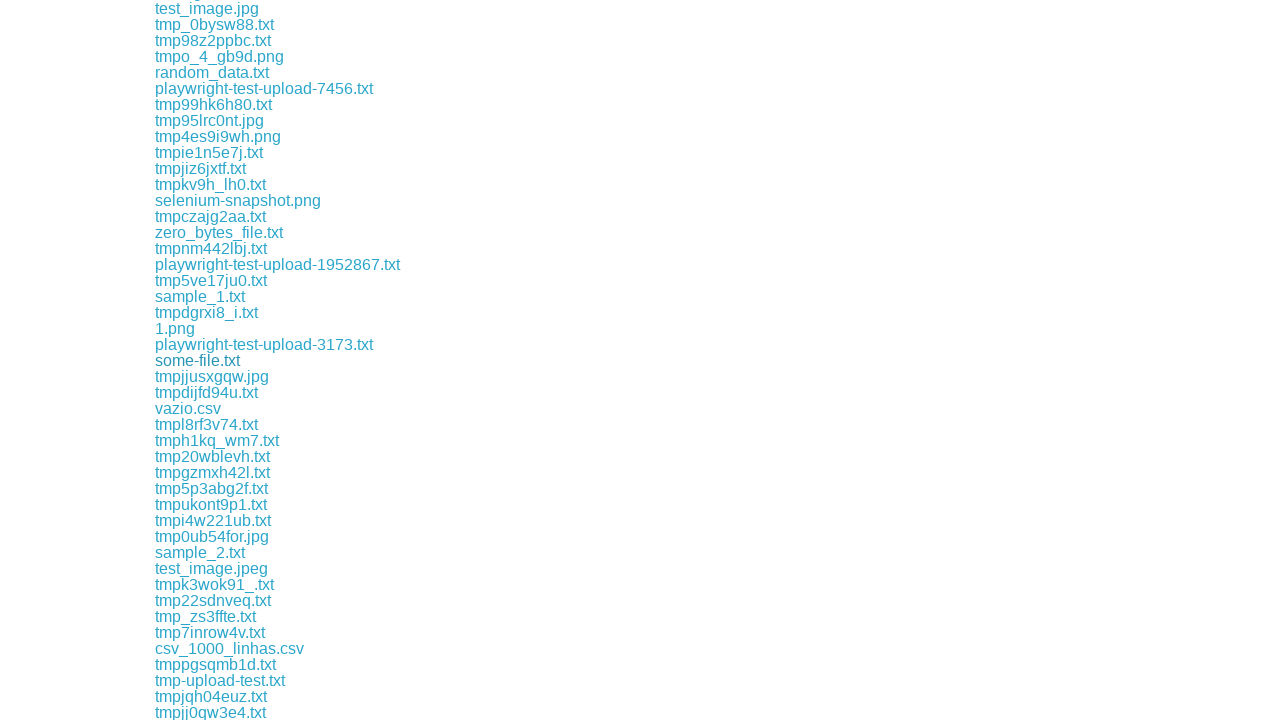

File download completed and download object retrieved
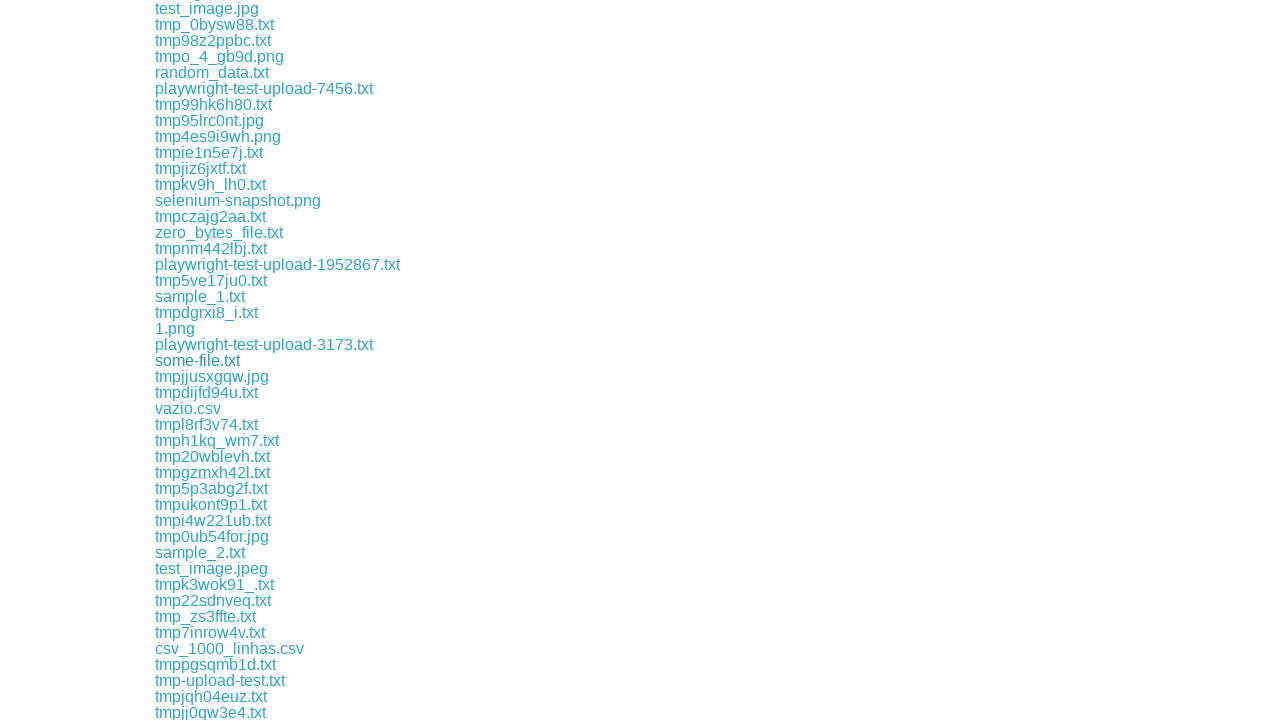

Verified download file path was successfully obtained
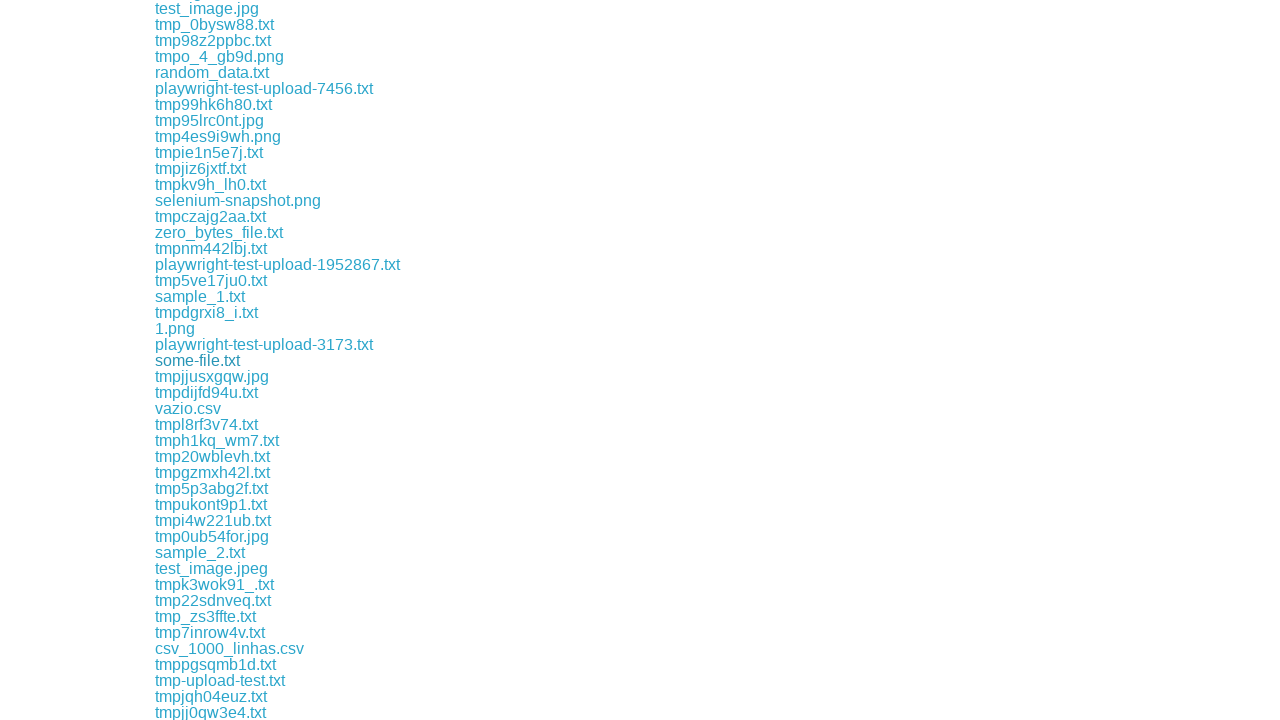

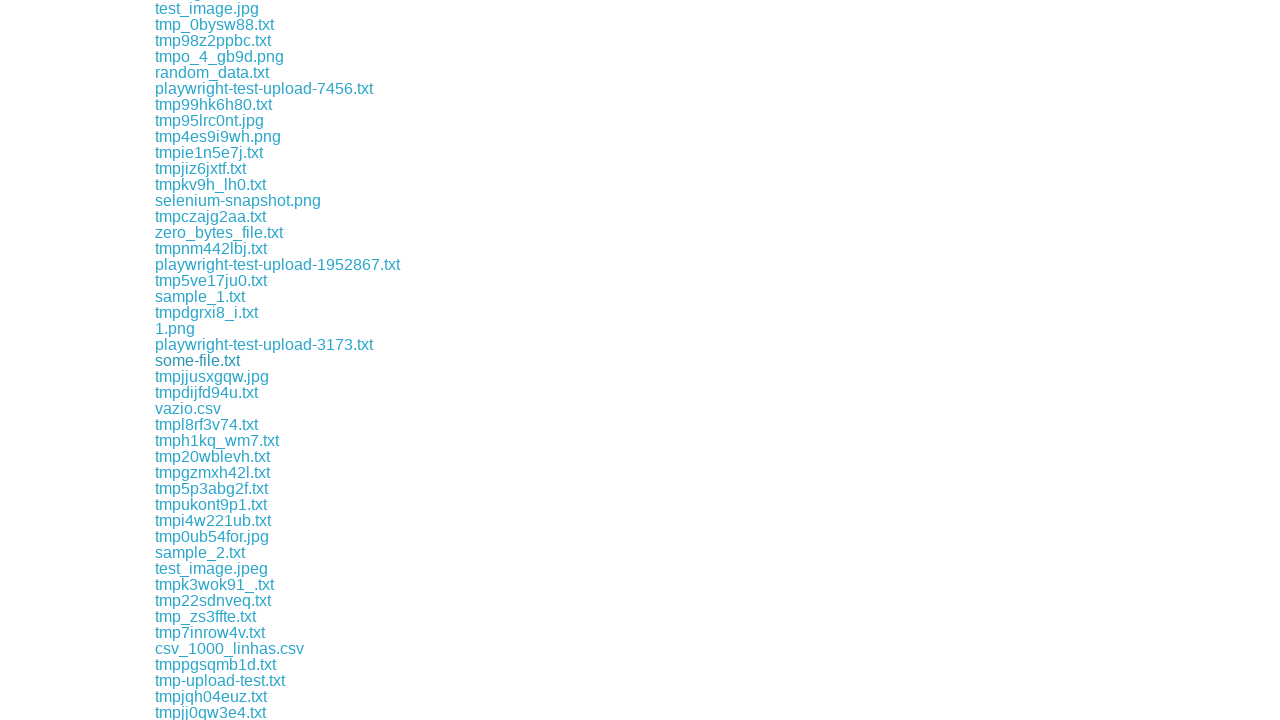